Tests that email with space is not valid by filling the email field with "email @exemplo.com".

Starting URL: https://davi-vert.vercel.app/index.html

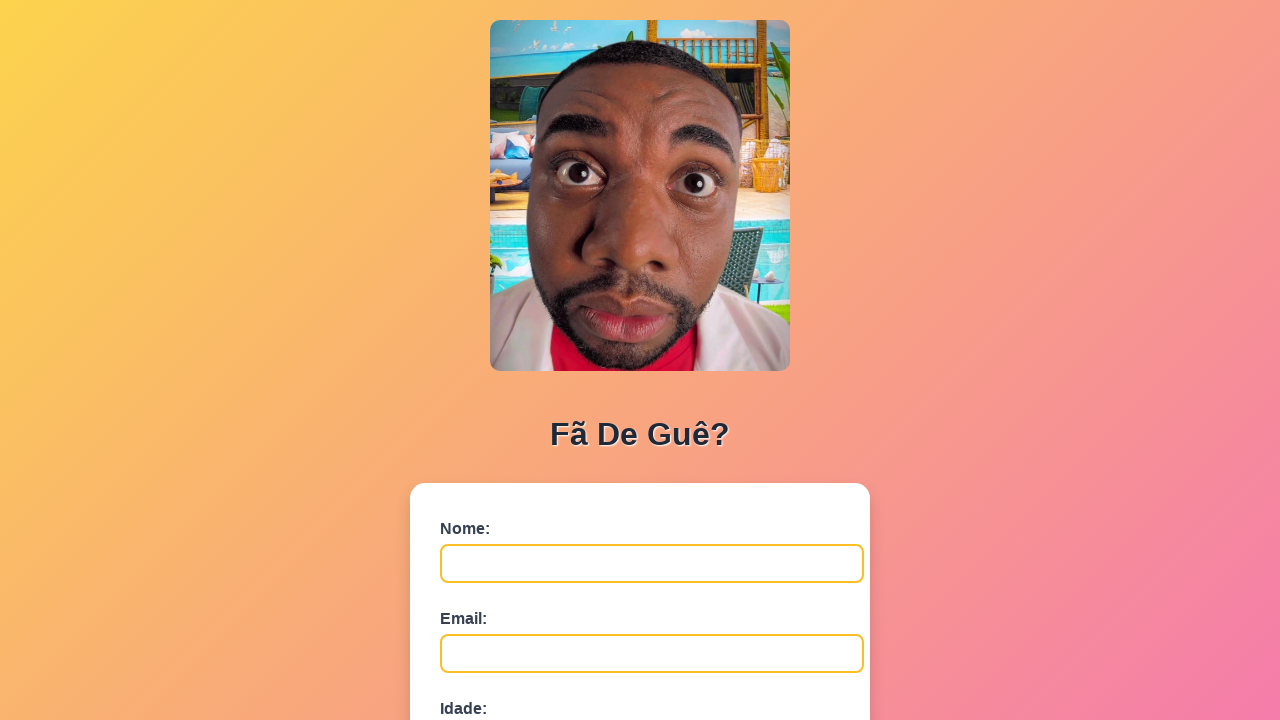

Cleared localStorage
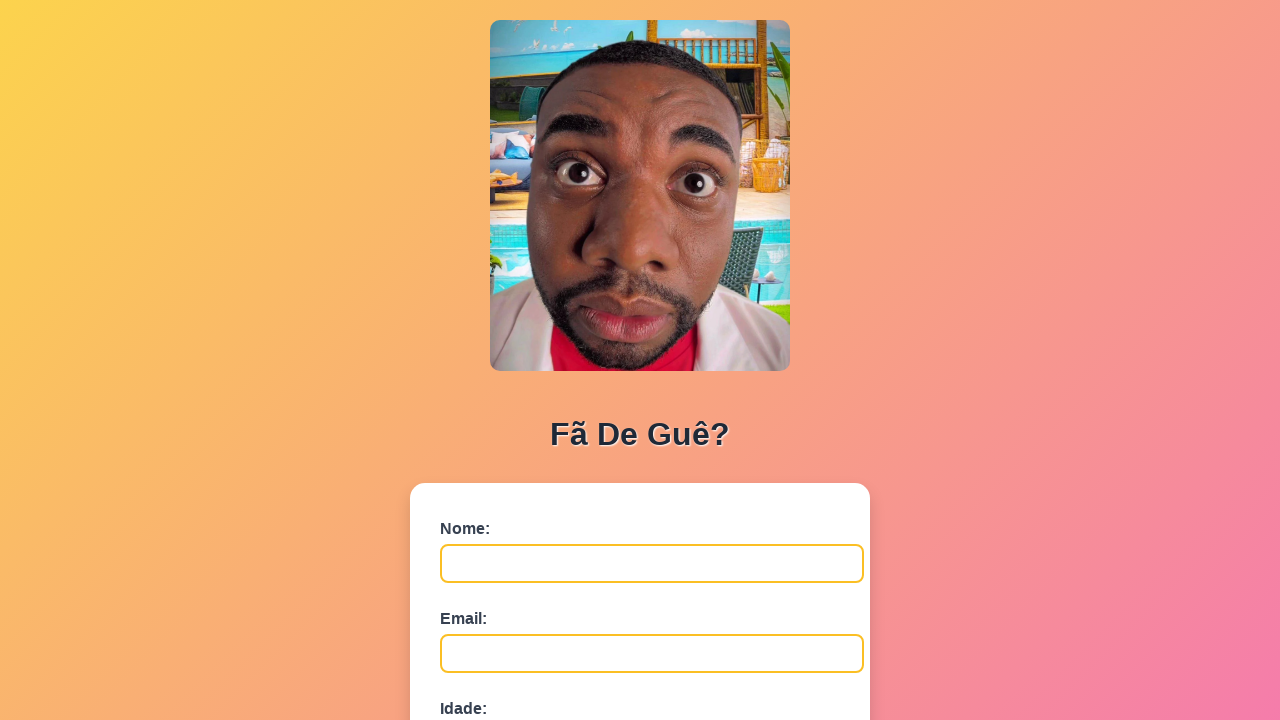

Waited for nome field to load
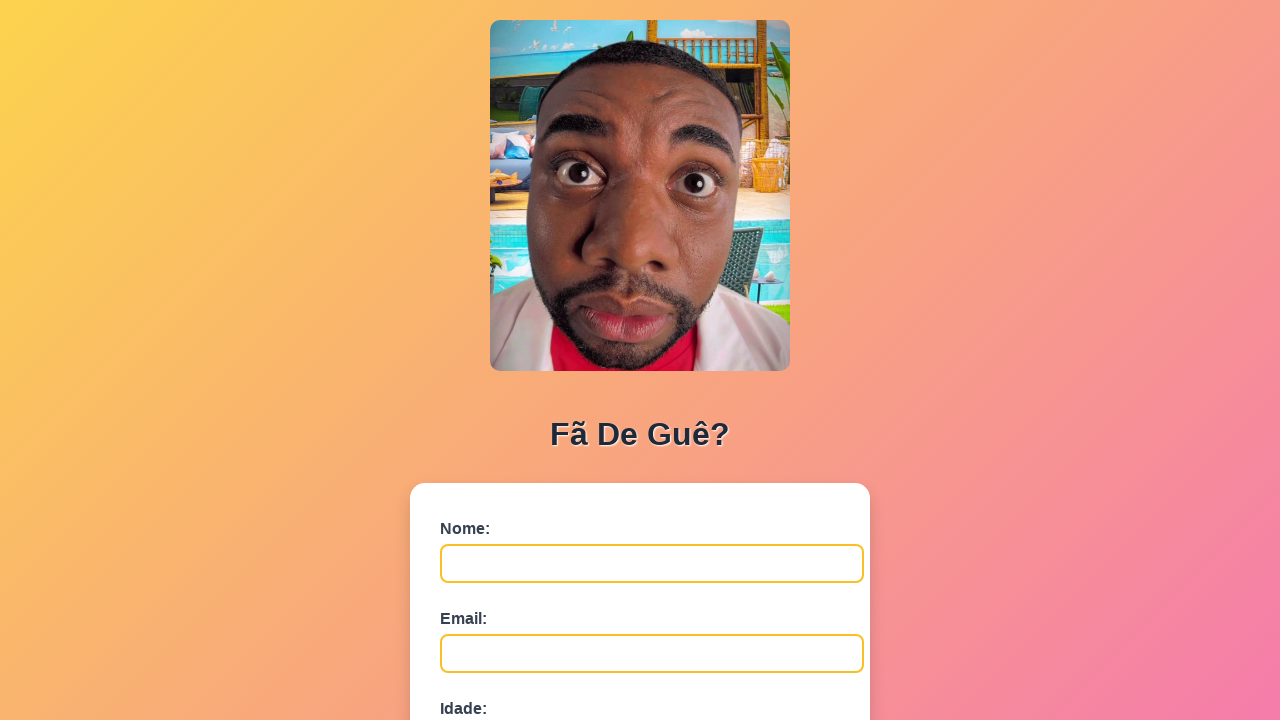

Filled nome field with 'Lucas' on #nome
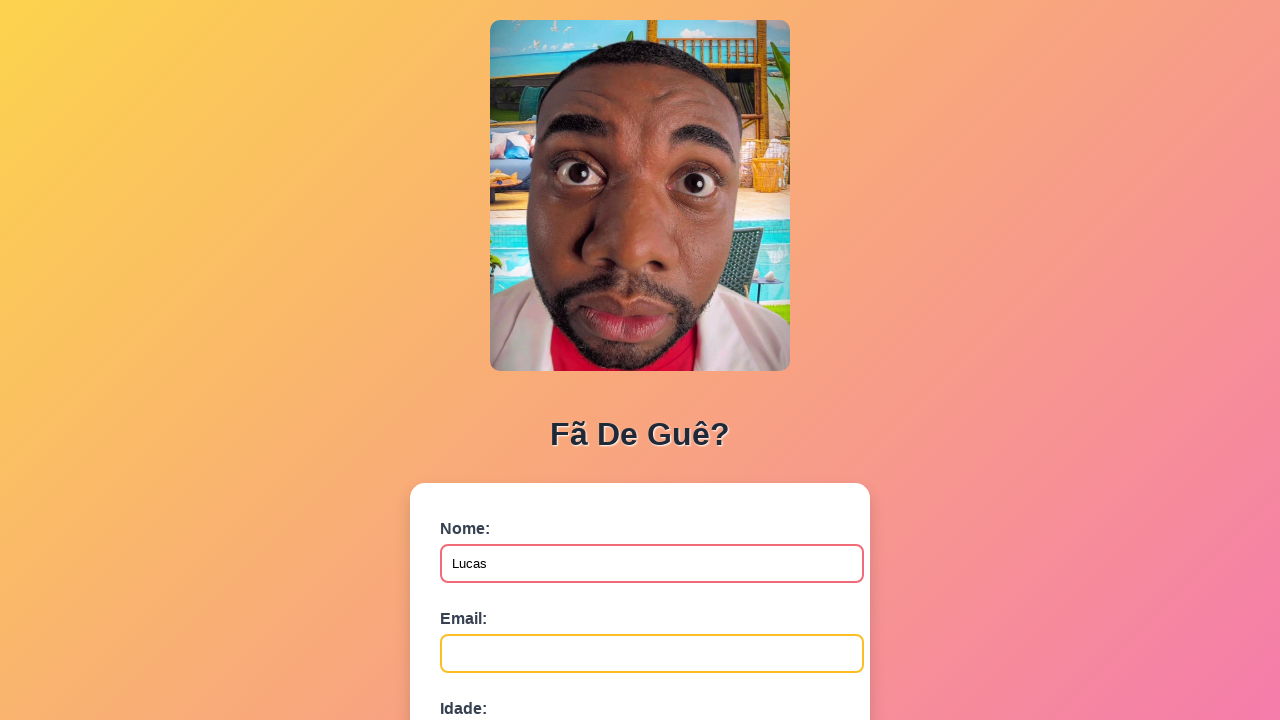

Filled email field with 'email @exemplo.com' (email with space) on #email
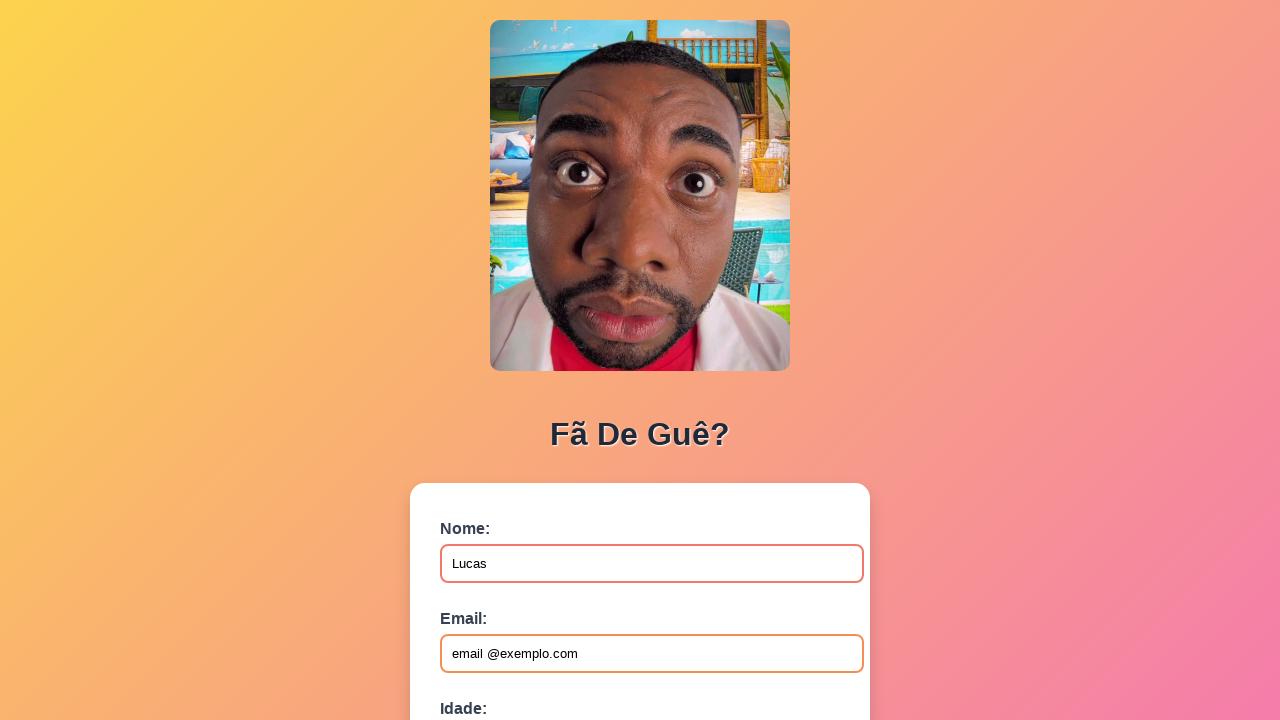

Filled idade field with '30' on #idade
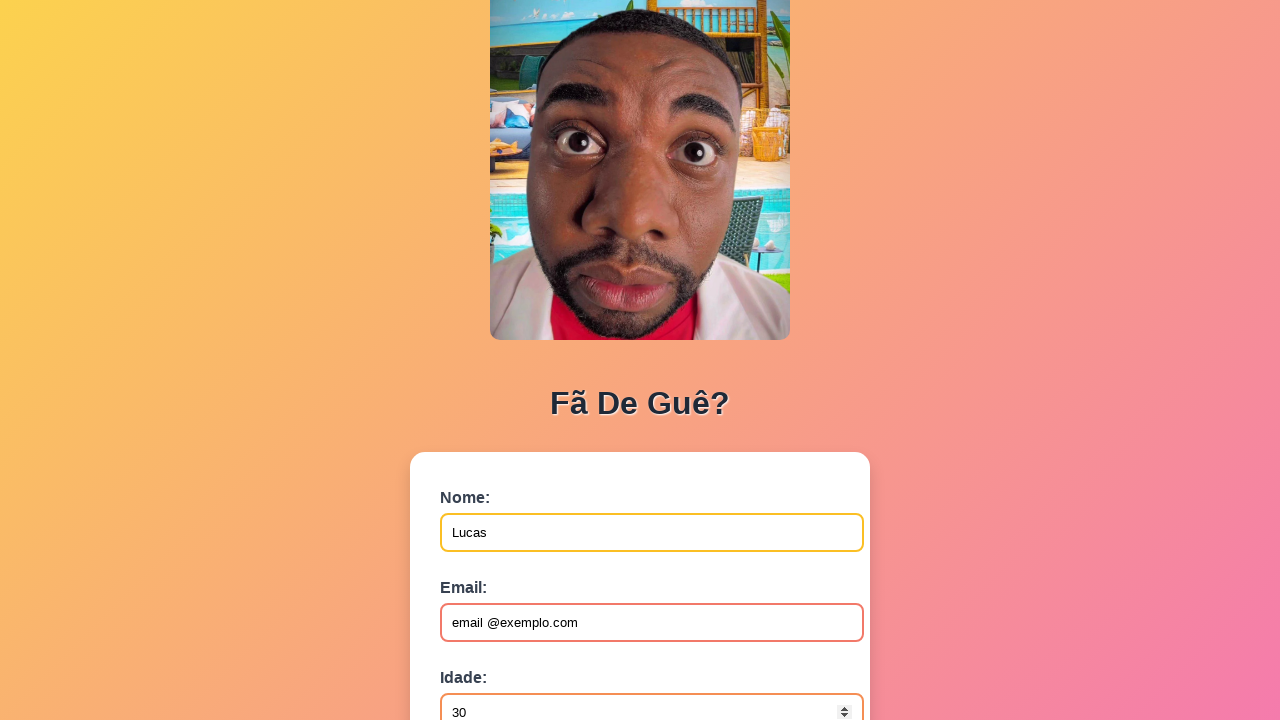

Clicked submit button at (490, 569) on button[type='submit']
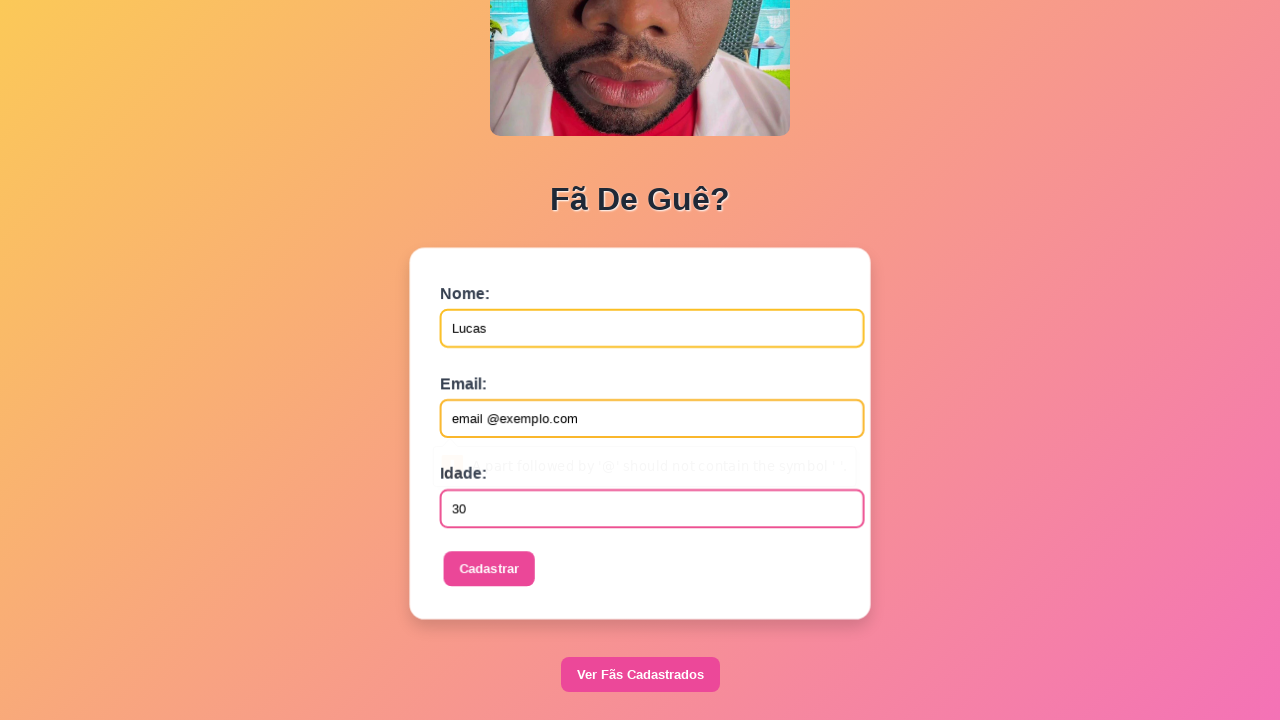

Set up dialog handler to accept alerts
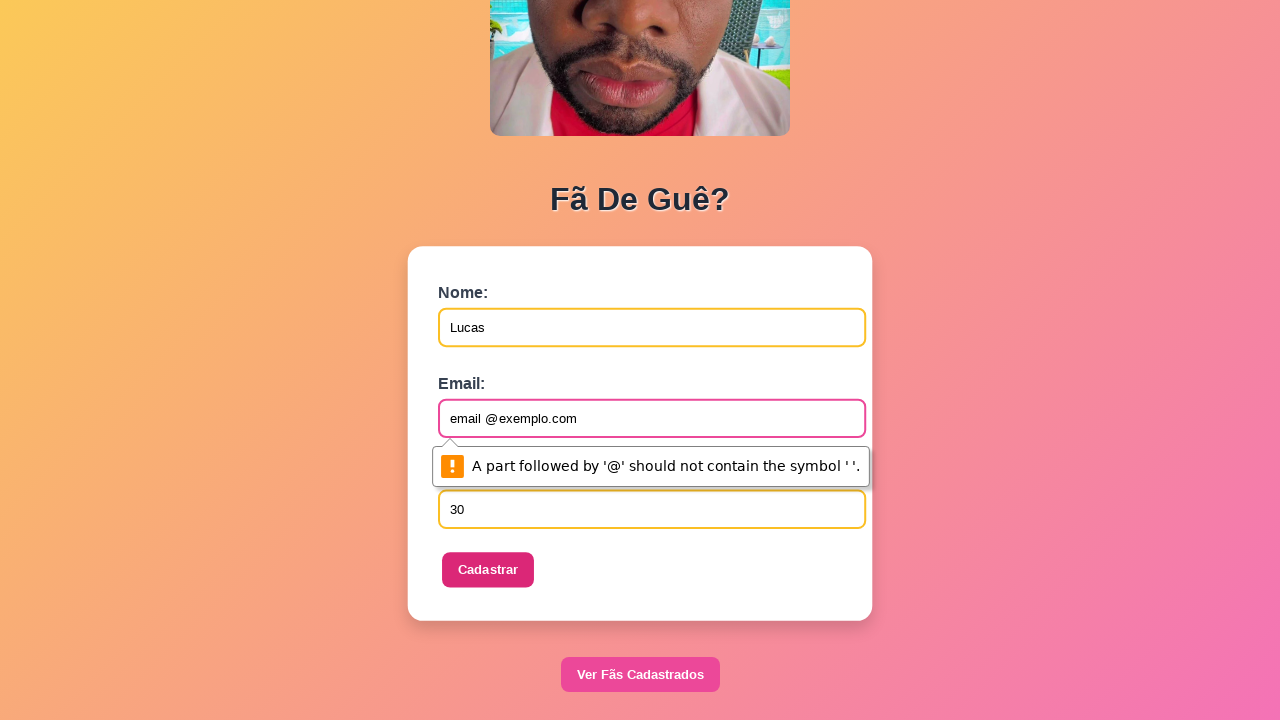

Waited 1000ms for dialog to appear
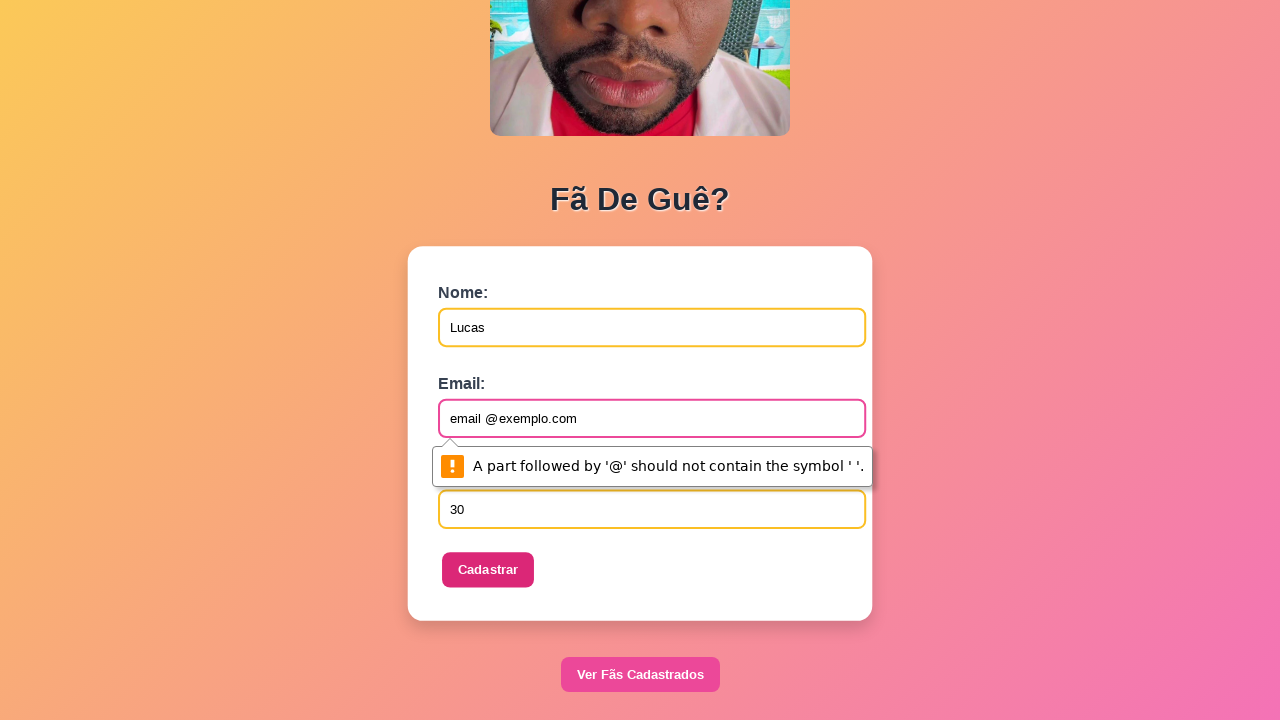

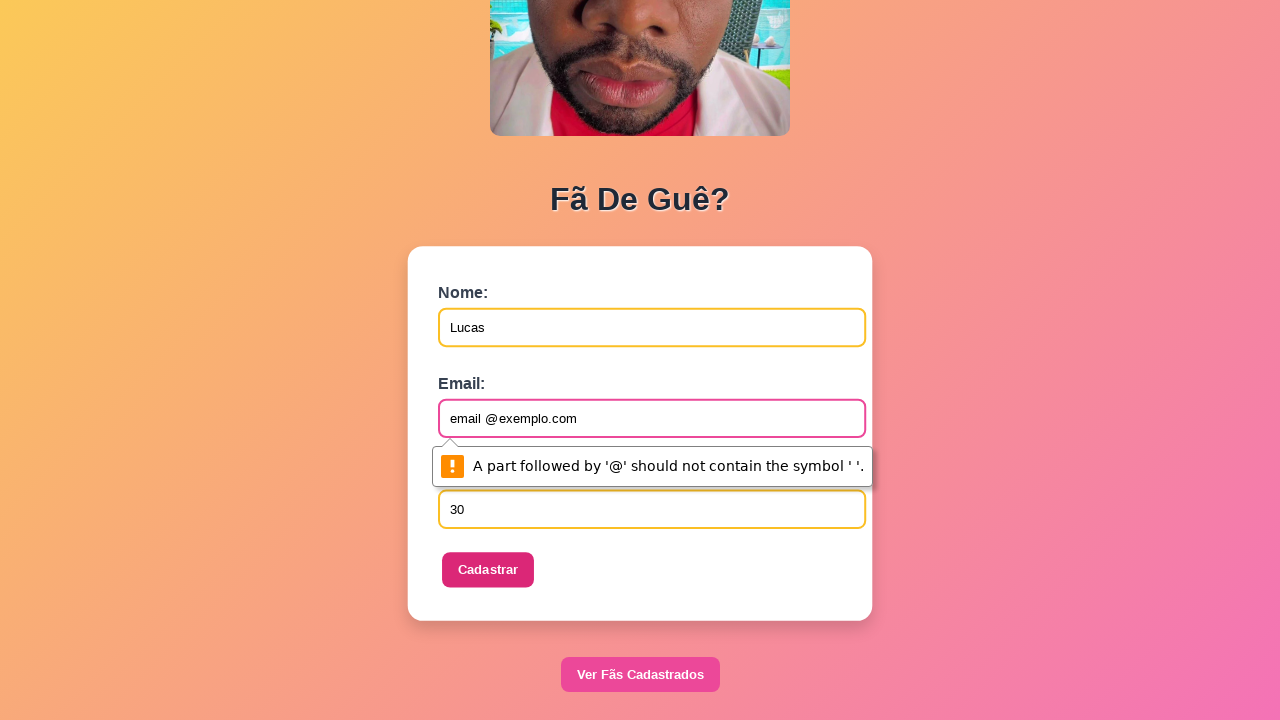